Navigates to the Add Profile page and analyzes the form structure for user profile creation

Starting URL: https://ashean.github.io/very_good_test/

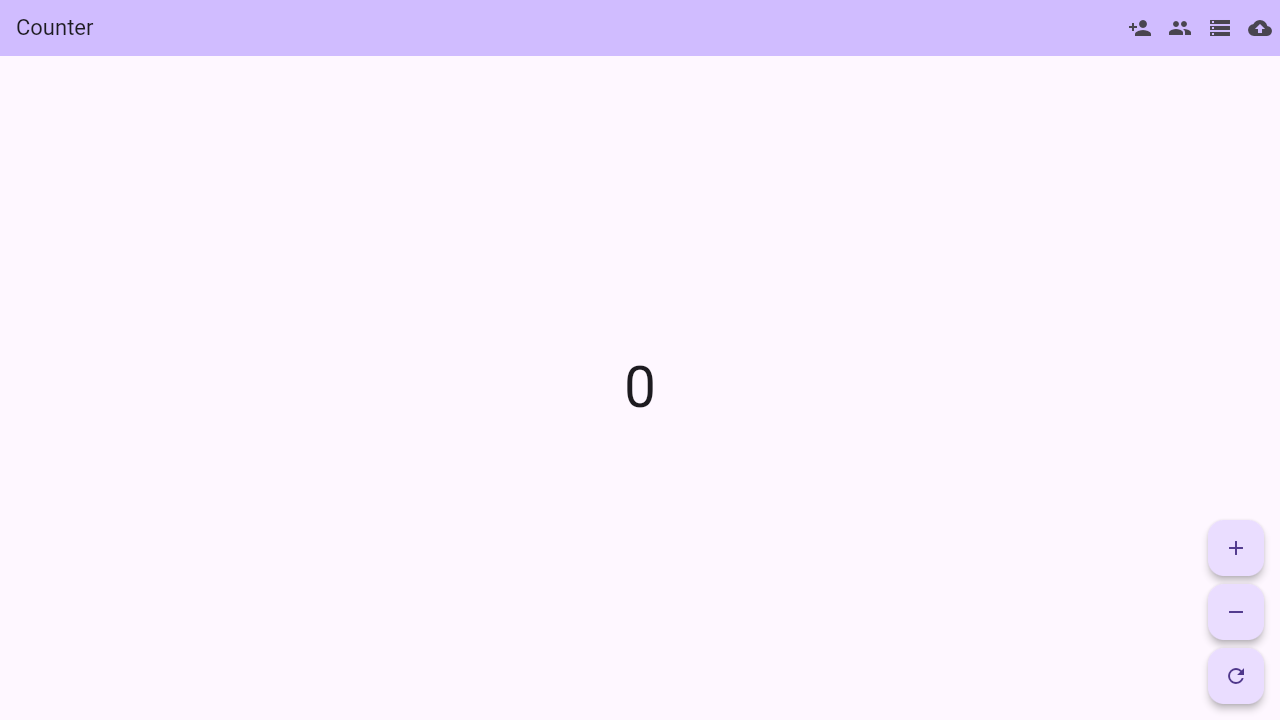

Waited for page to reach networkidle load state
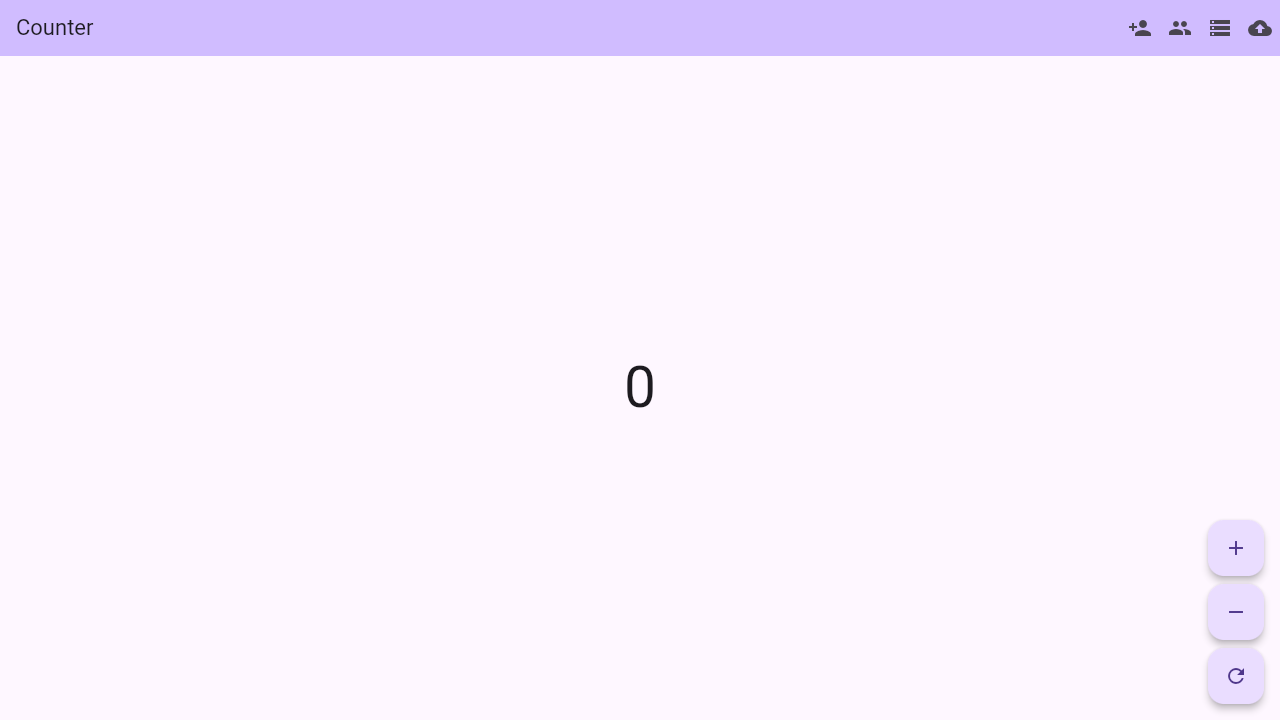

Waited 5 seconds for Flutter application to fully initialize
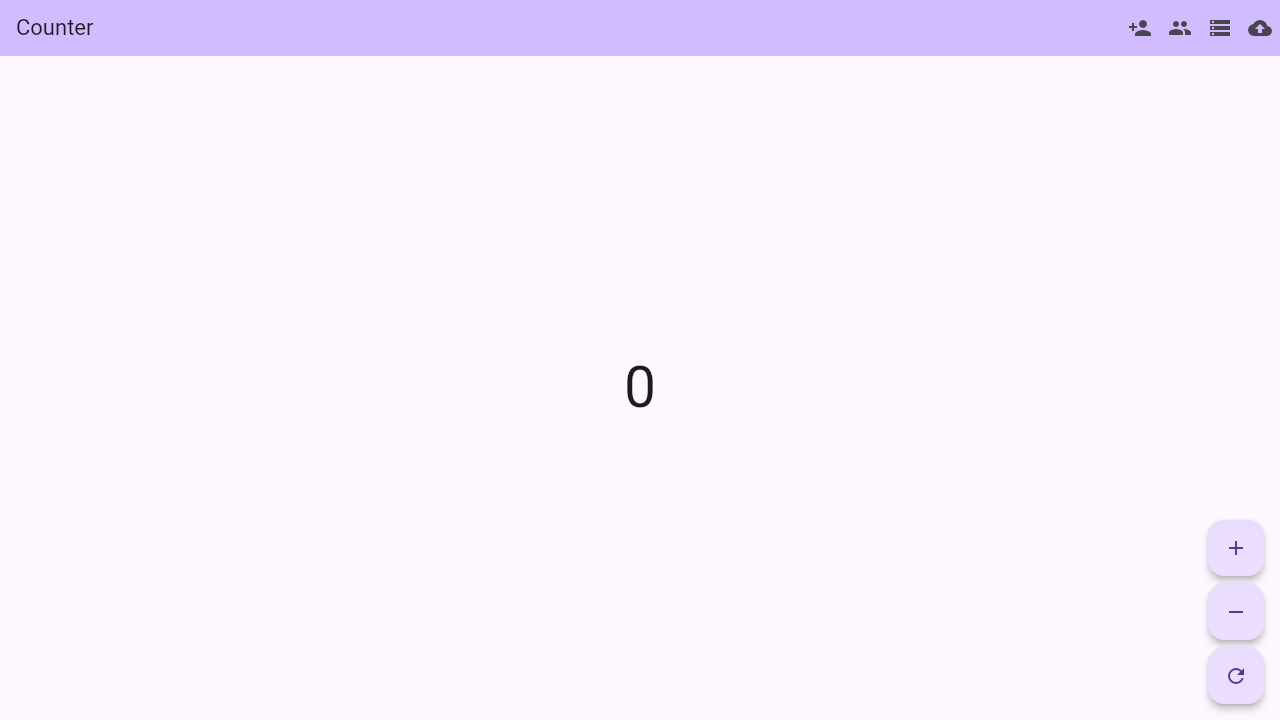

Located the Add Profile button
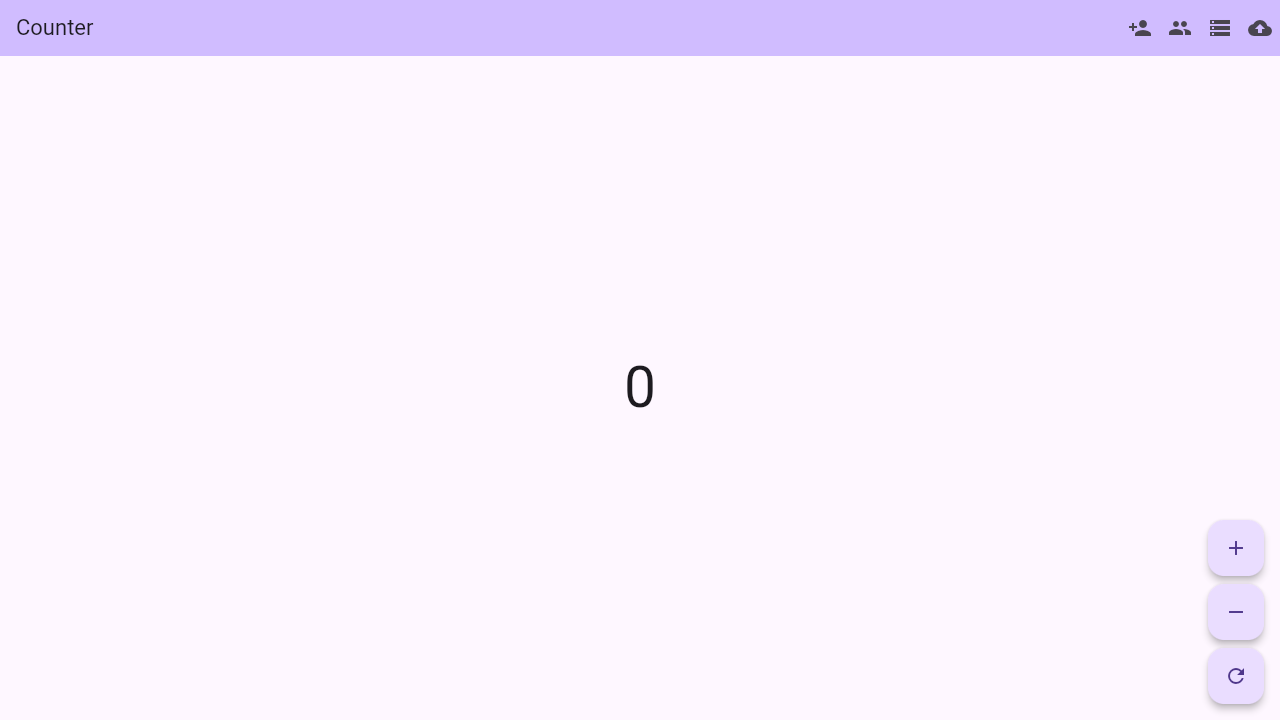

Clicked the Add Profile button at (1140, 28) on #flt-semantic-node-7
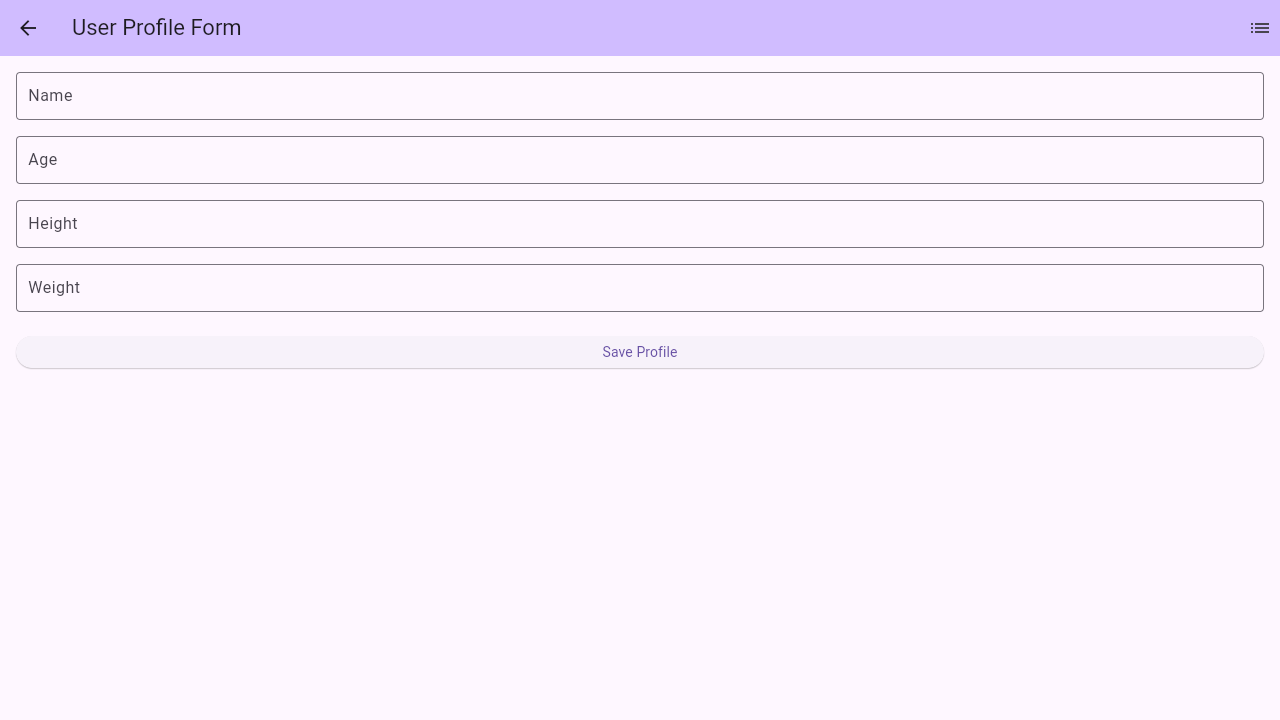

Waited 3 seconds for profile form page to load
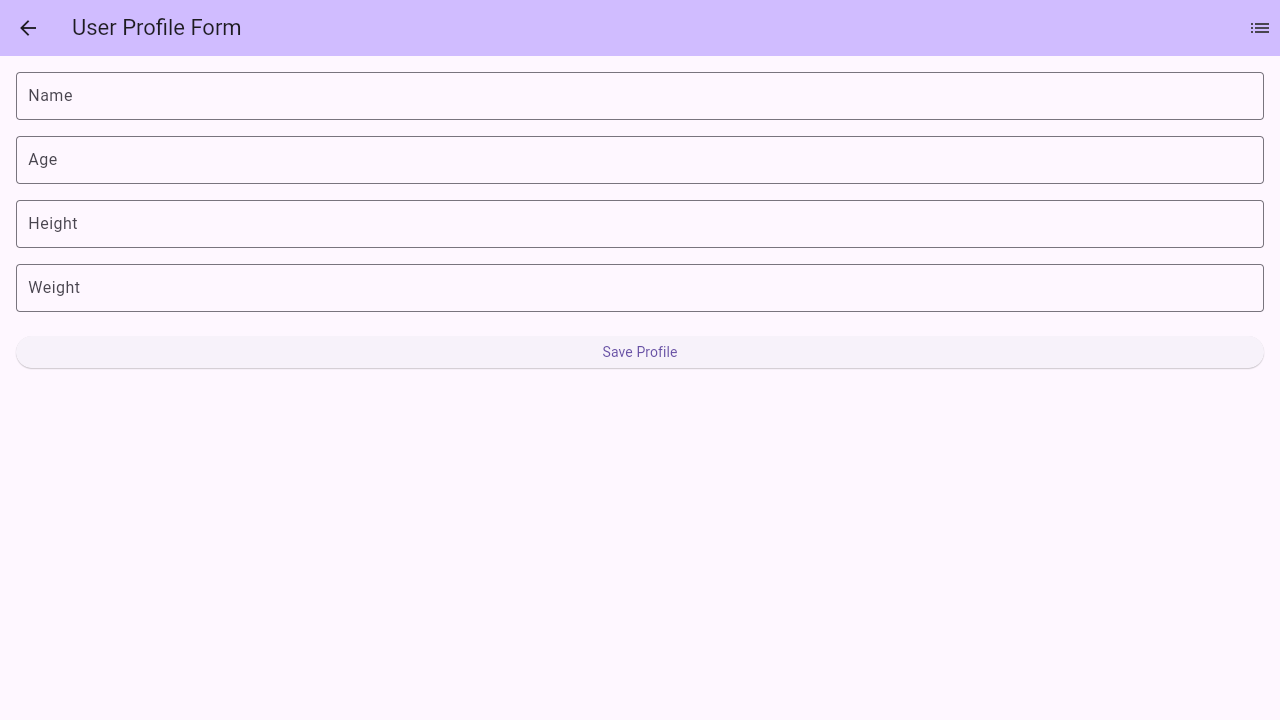

Verified profile form page loaded by waiting for flt-semantics element
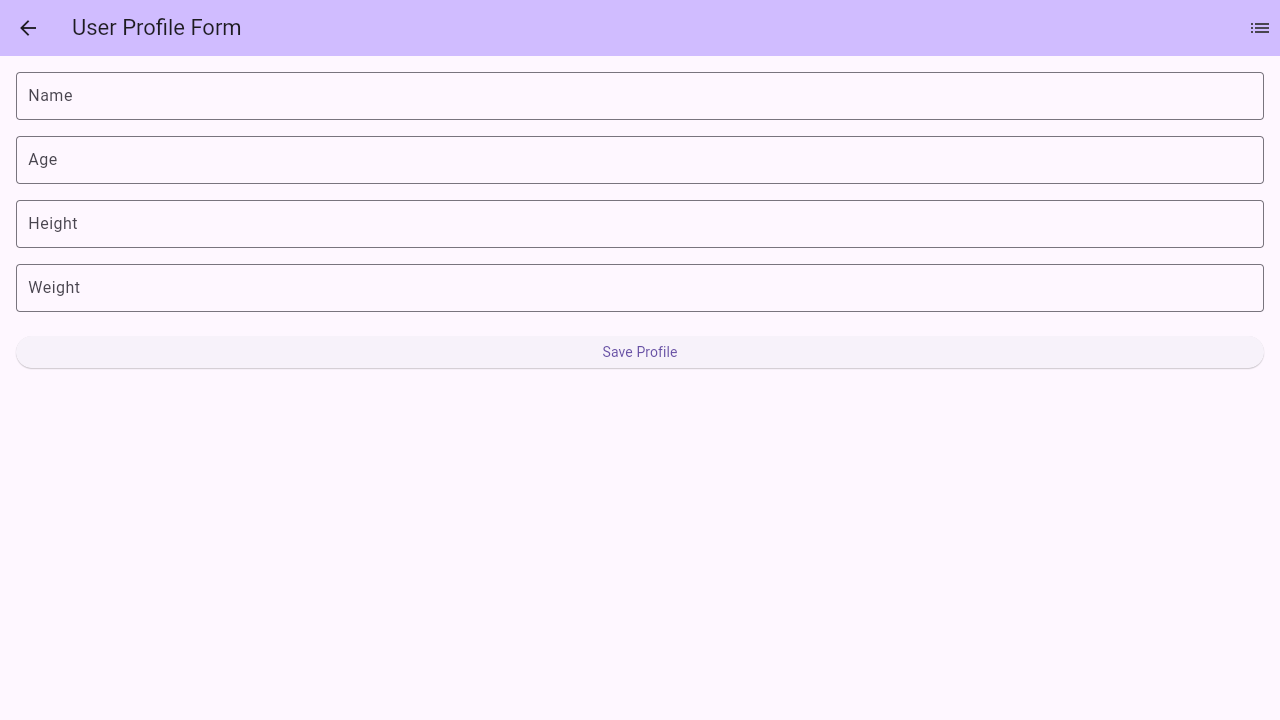

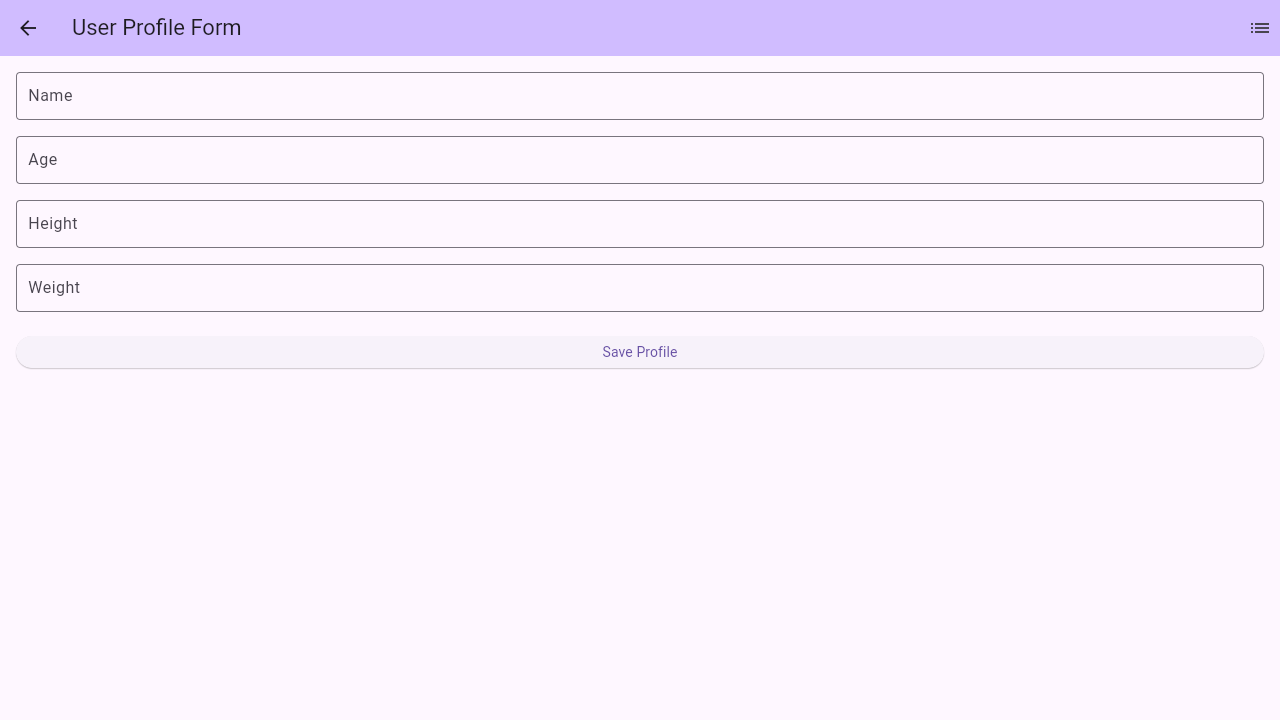